Navigates to Selenium's BiDi test page and clicks the JavaScript exception button to trigger a JS error

Starting URL: https://www.selenium.dev/selenium/web/bidi/logEntryAdded.html

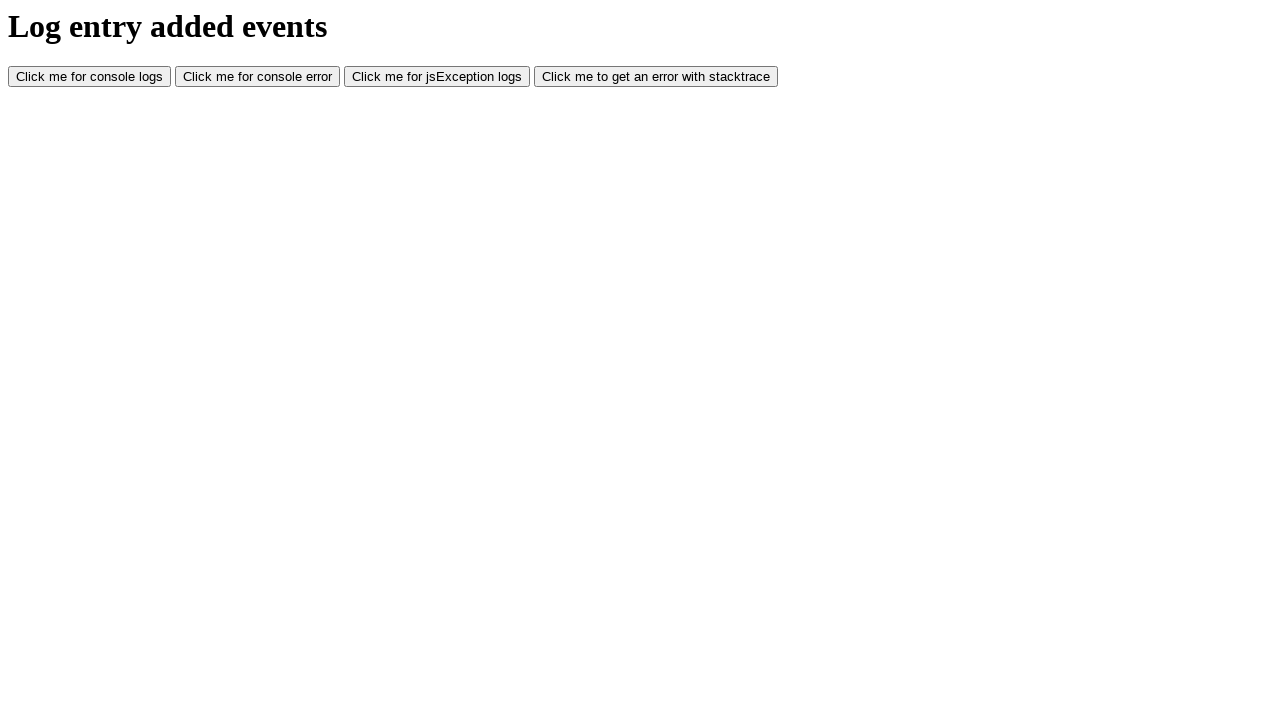

Navigated to Selenium BiDi logEntryAdded test page
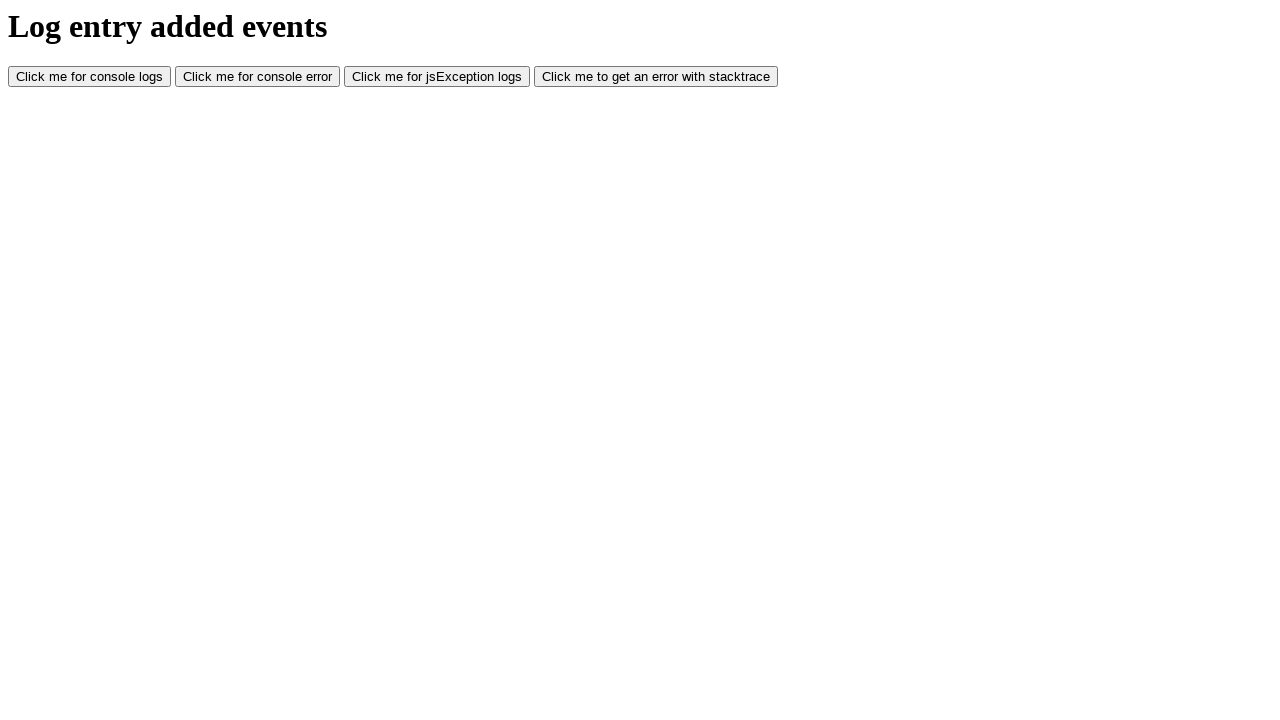

Clicked JavaScript exception button to trigger JS error at (437, 77) on xpath=//button[@id='jsException']
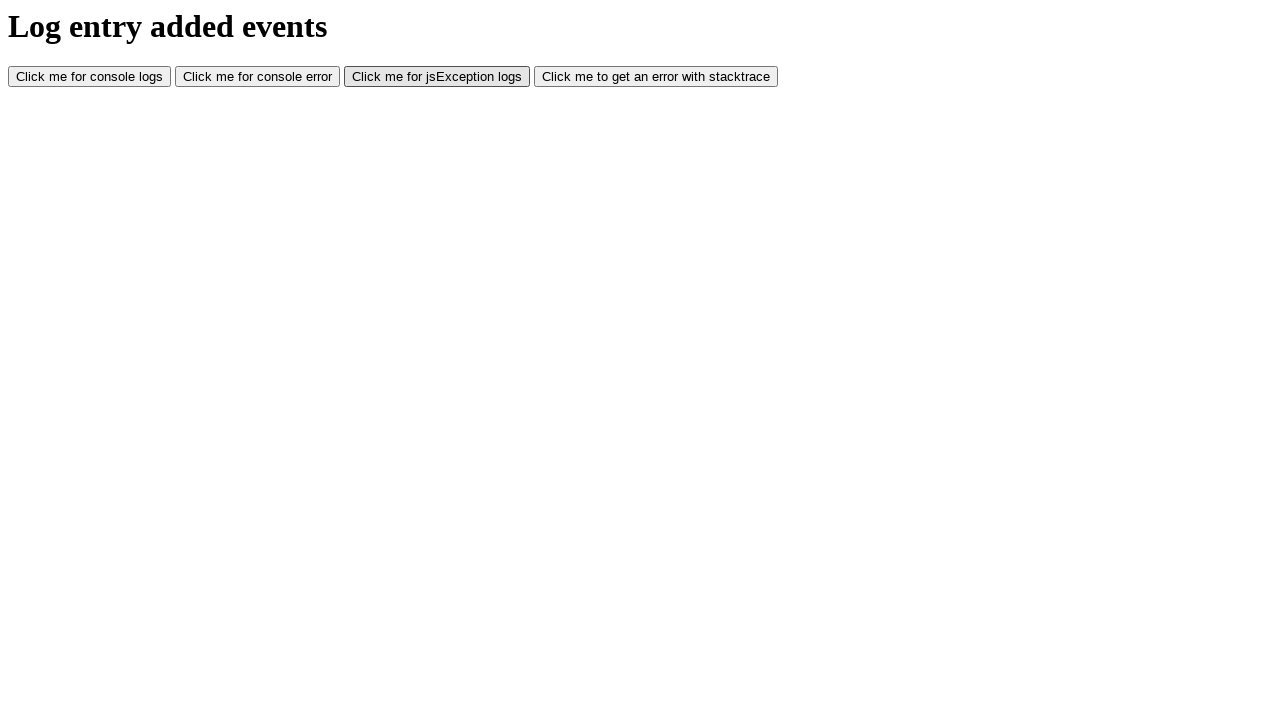

Waited 500ms for action to complete
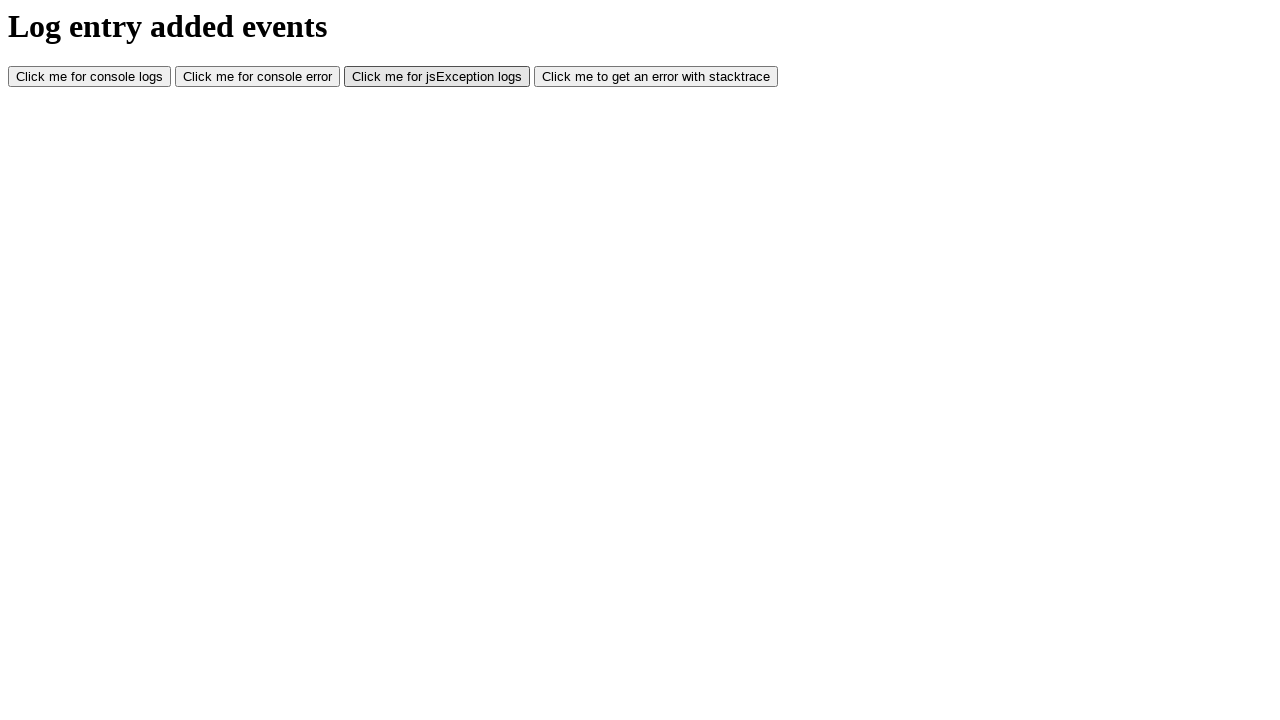

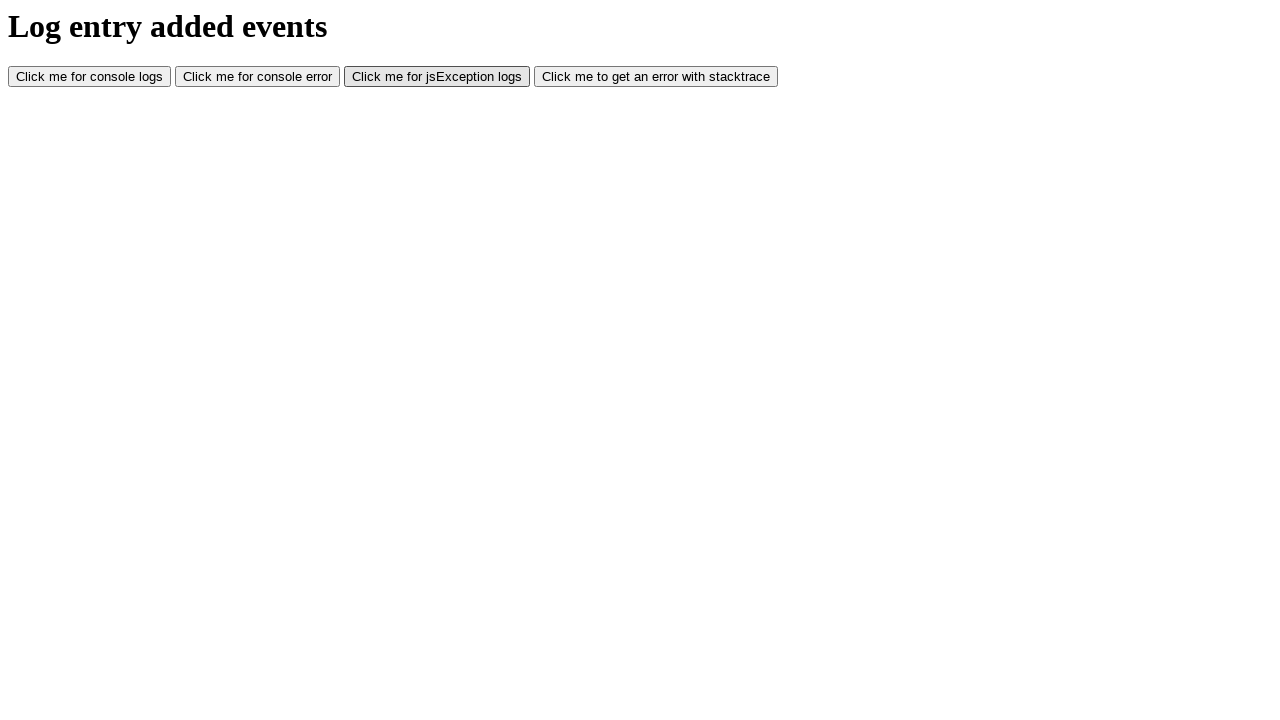